Launches the Jaguar India website homepage and verifies it loads successfully

Starting URL: https://www.jaguar.in/index.html

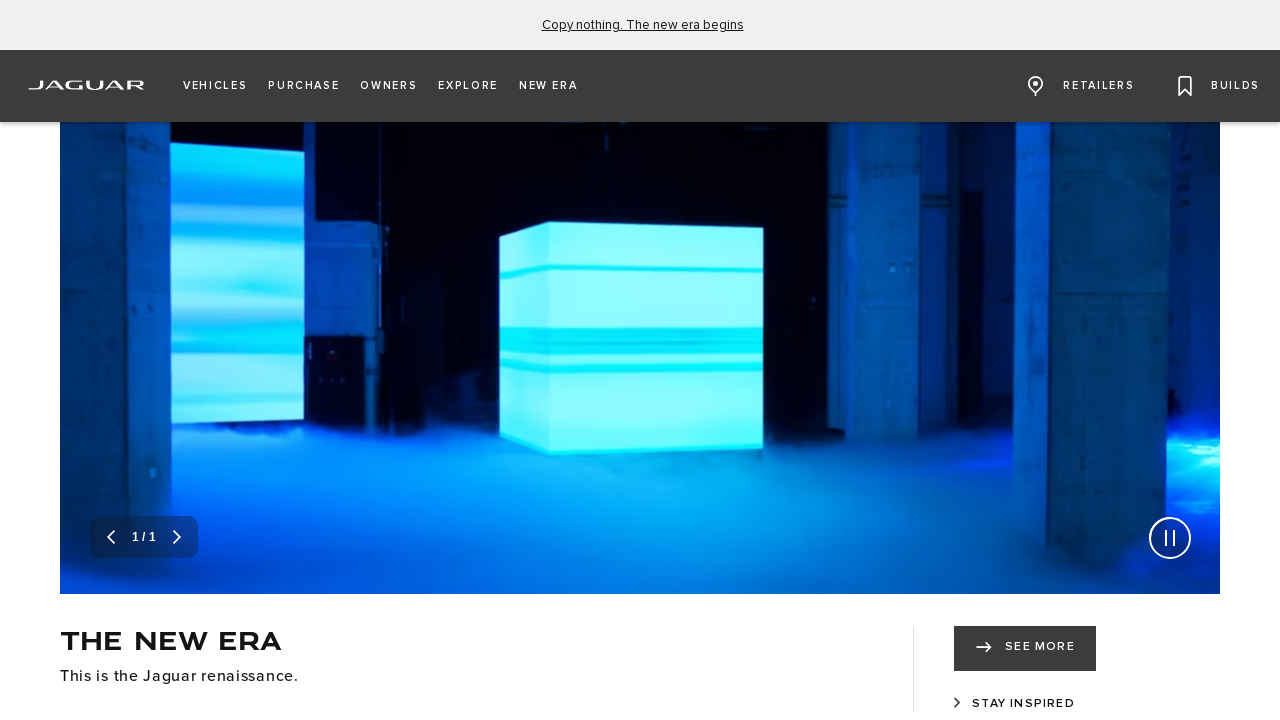

Waited for page DOM to load completely
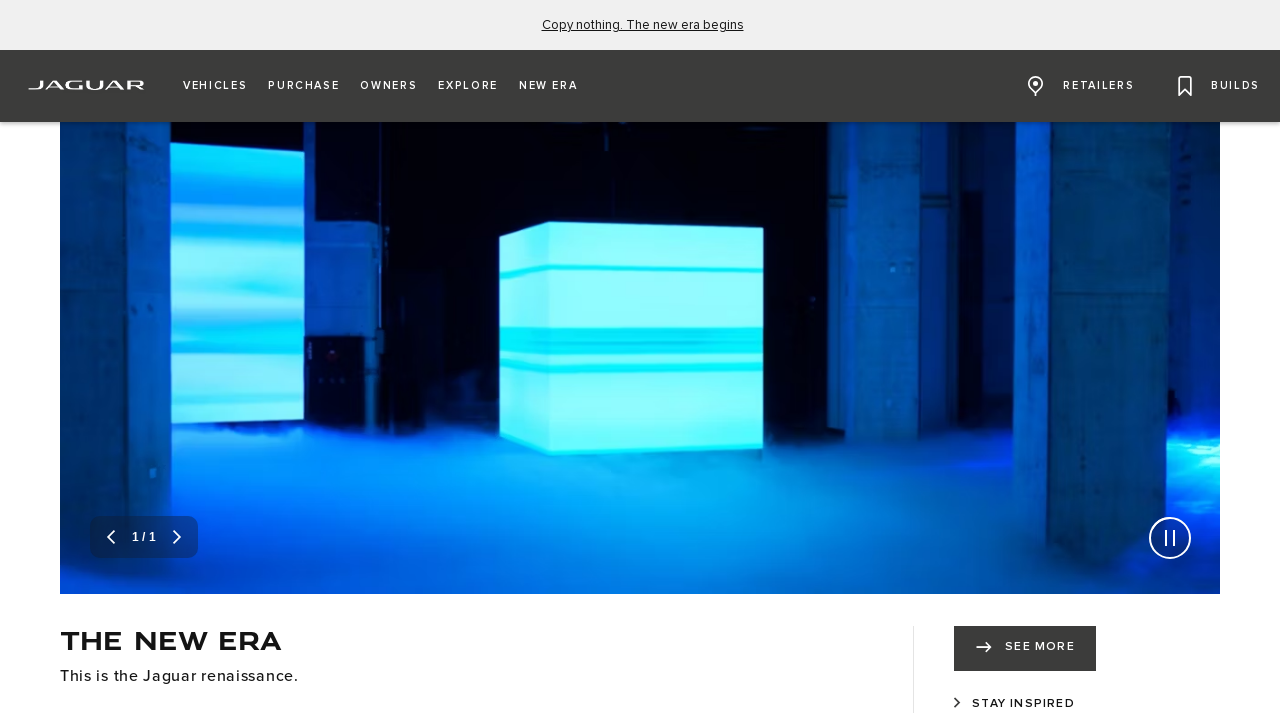

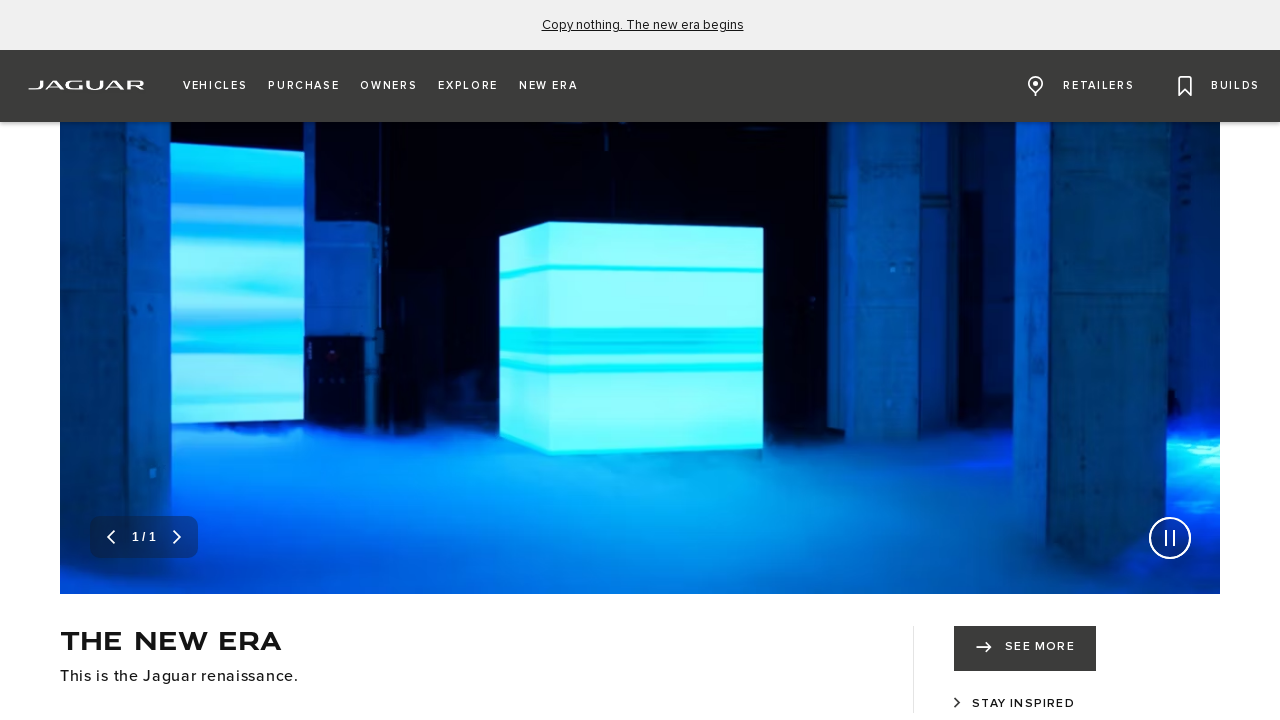